Navigates to OrangeHRM demo site and clicks on the "OrangeHRM, Inc" link

Starting URL: https://opensource-demo.orangehrmlive.com/

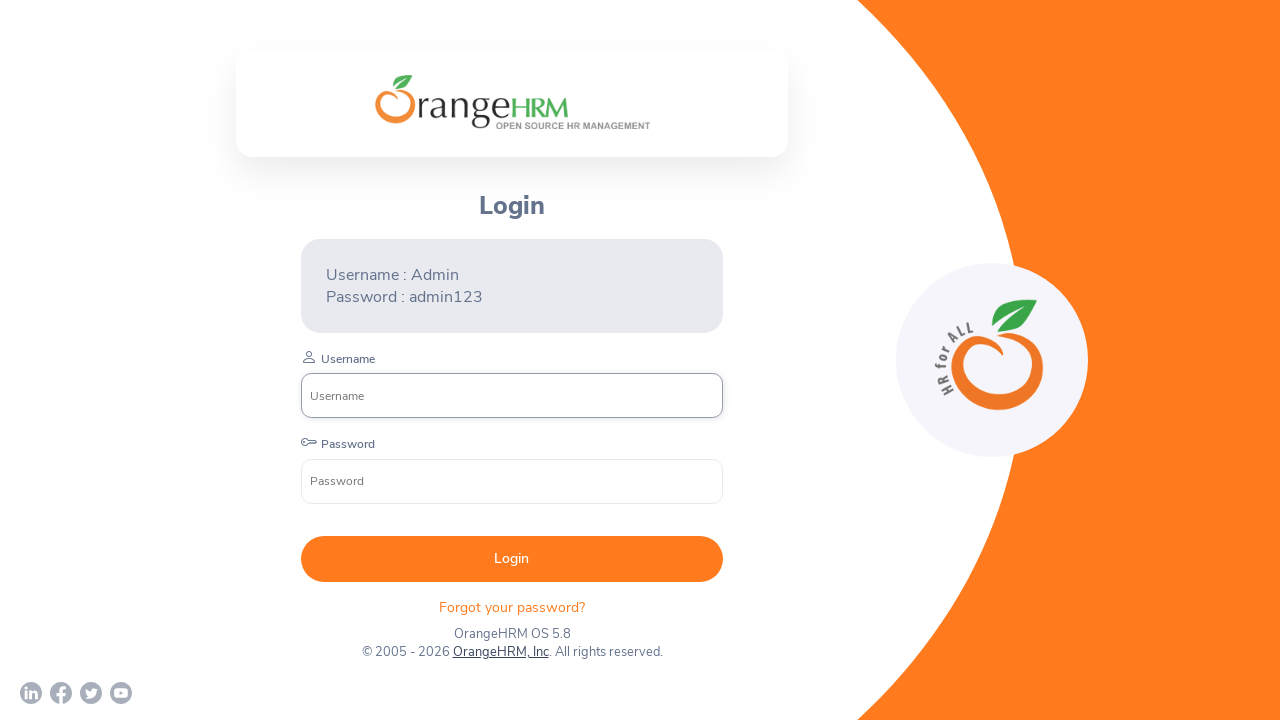

Navigated to OrangeHRM demo site
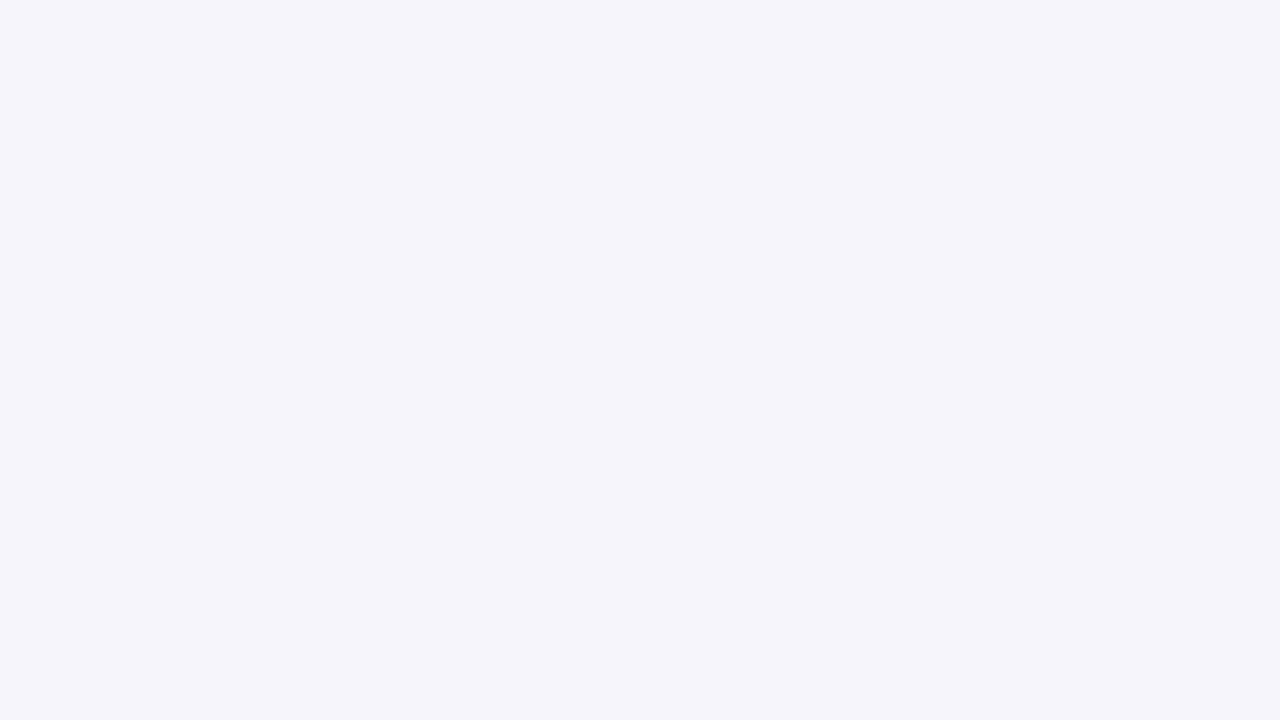

Clicked on the 'OrangeHRM, Inc' link at (497, 624) on text=OrangeHRM, Inc
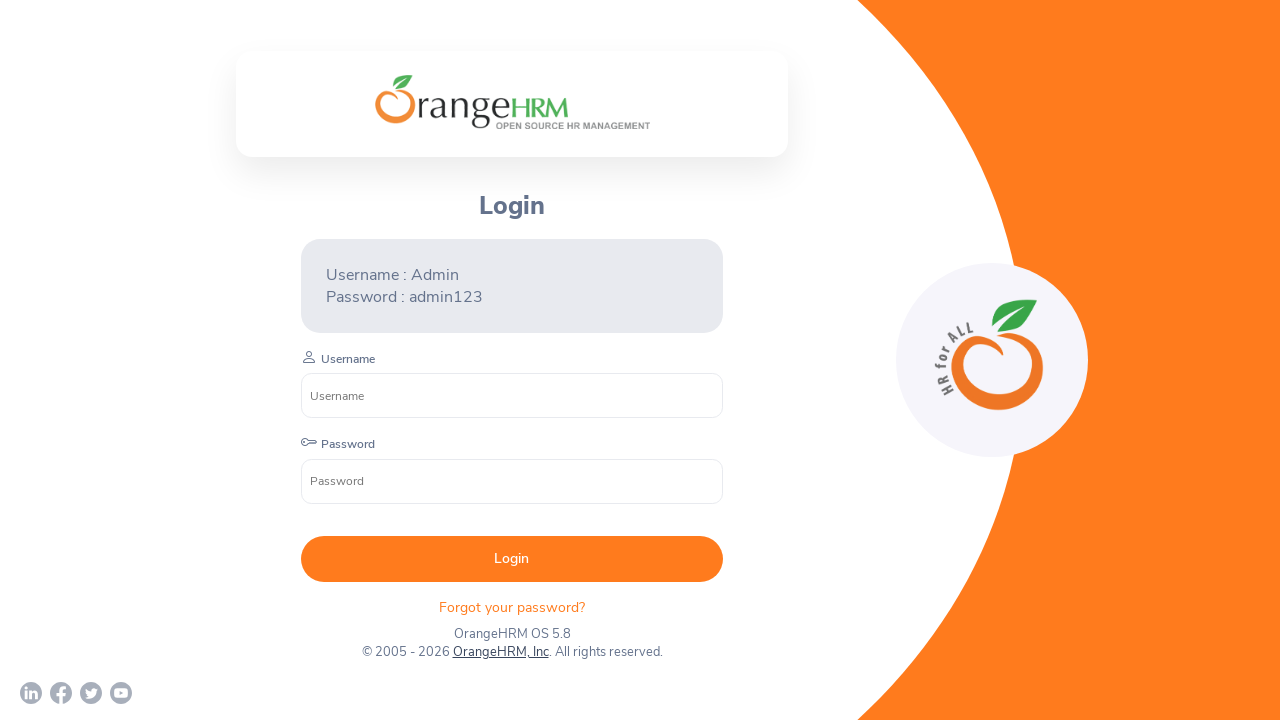

Waited for page to reach networkidle state after navigation
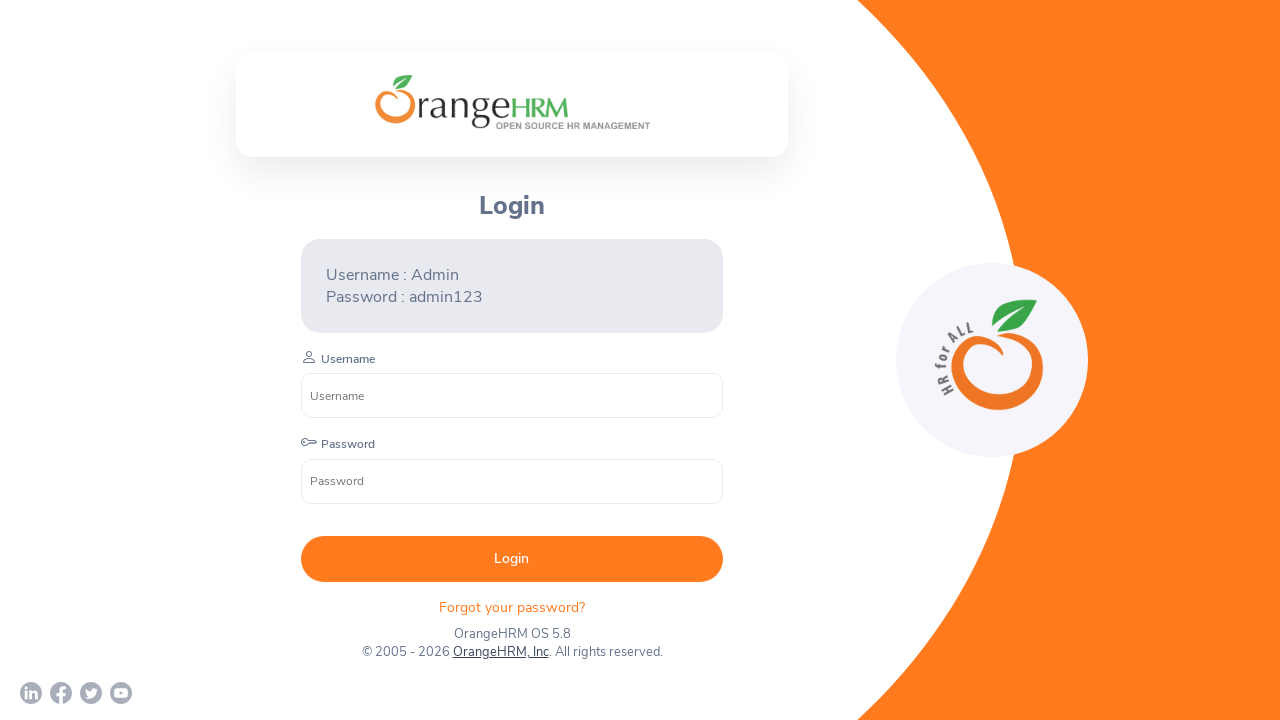

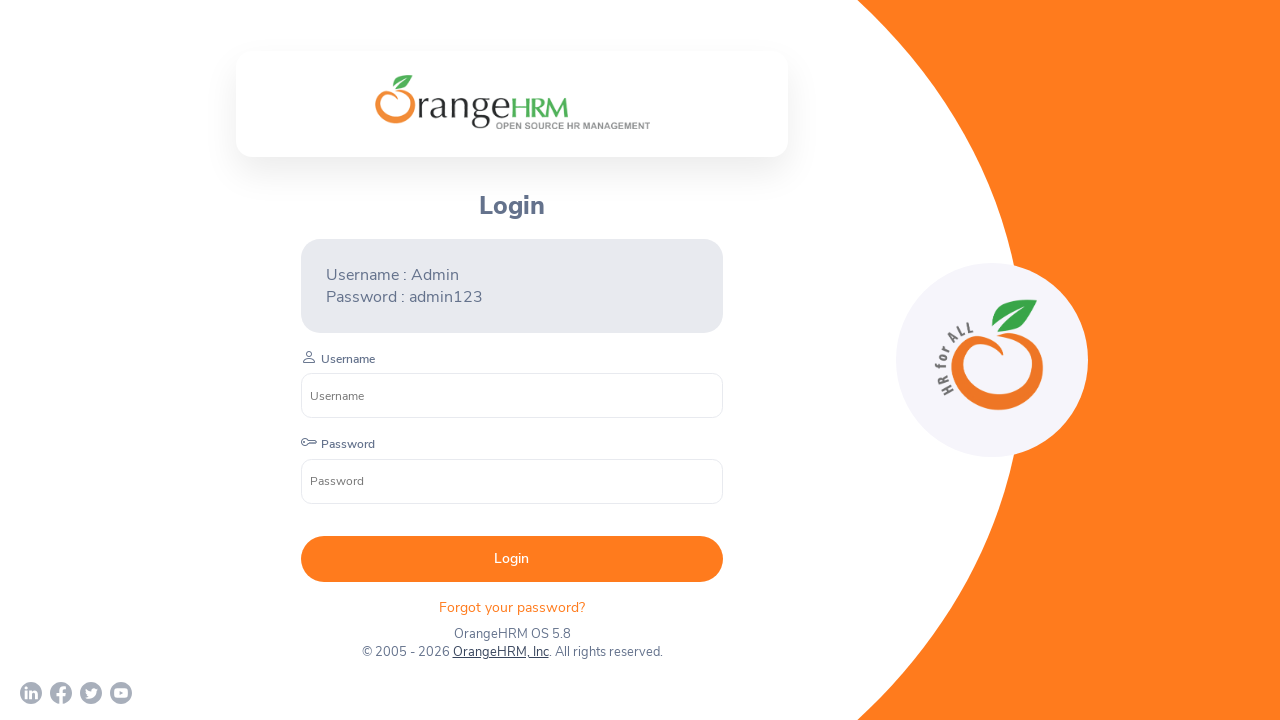